Navigates to a Japanese hot spring/sauna website, selects a prefecture, then selects a specific spa location to view its pricing information

Starting URL: https://www.supersento.com

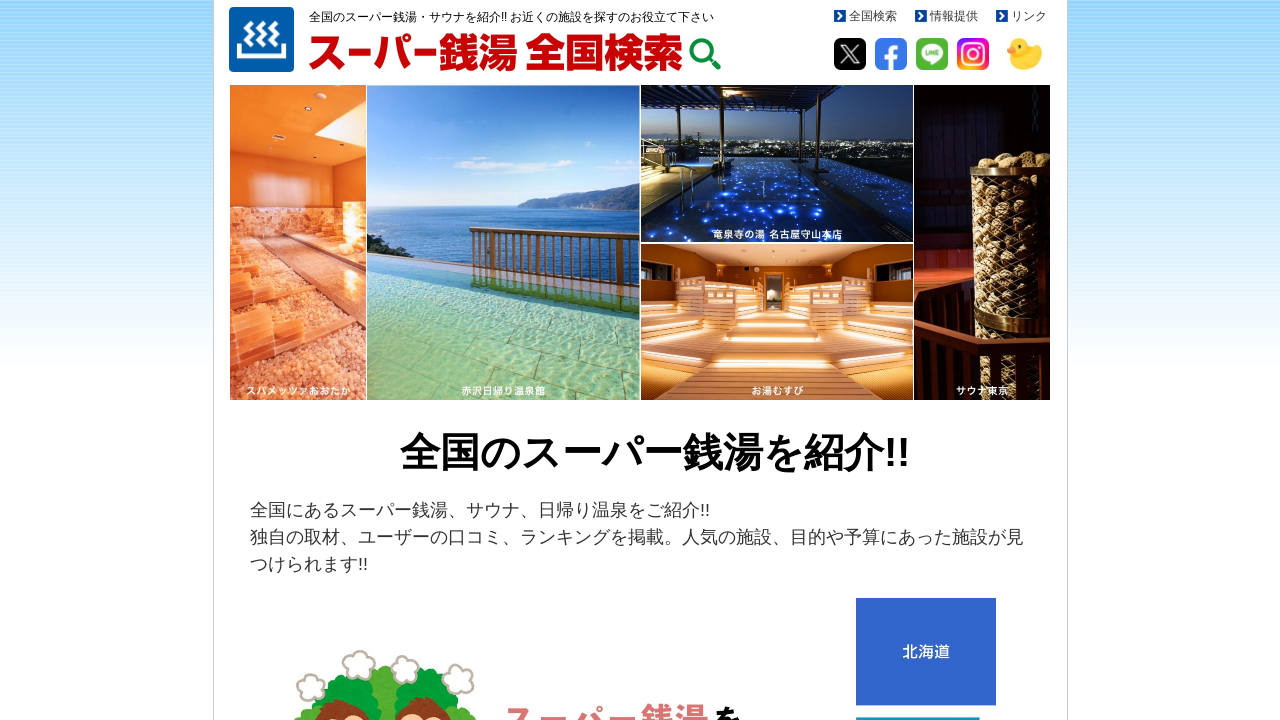

Clicked on Tokyo prefecture link at (455, 360) on a:text('東京都')
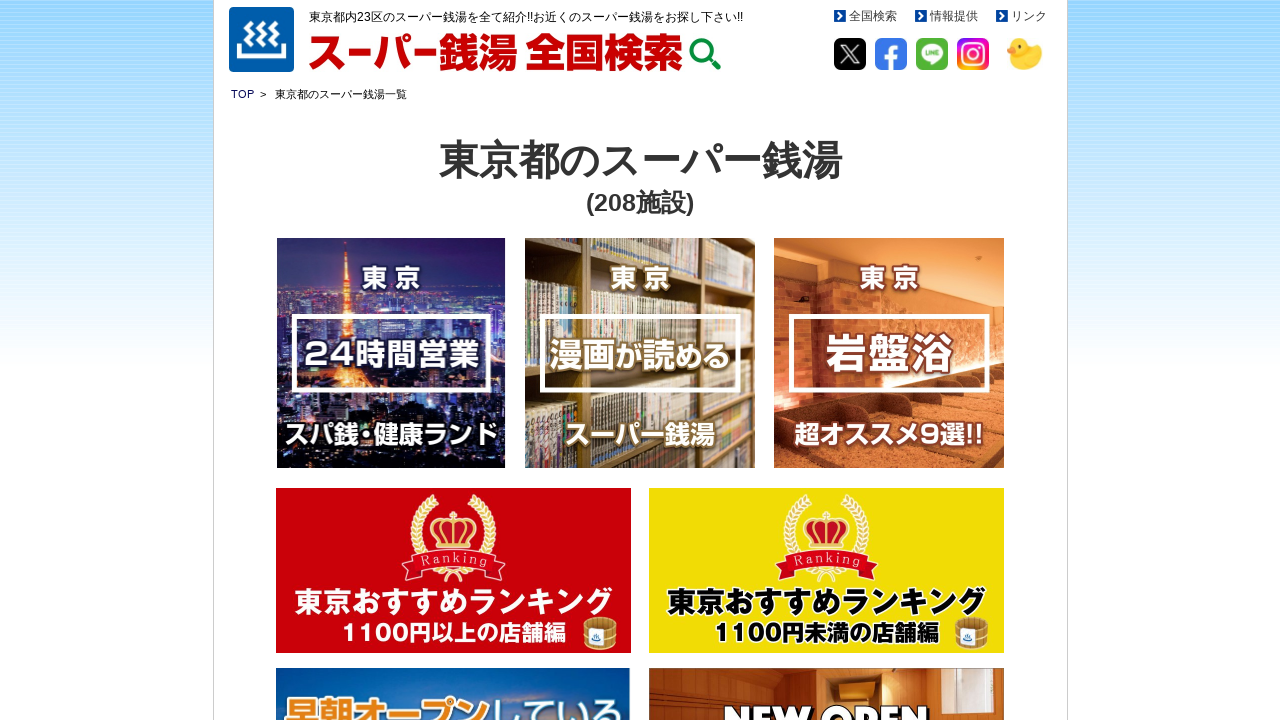

Prefecture page loaded and spa location link is visible
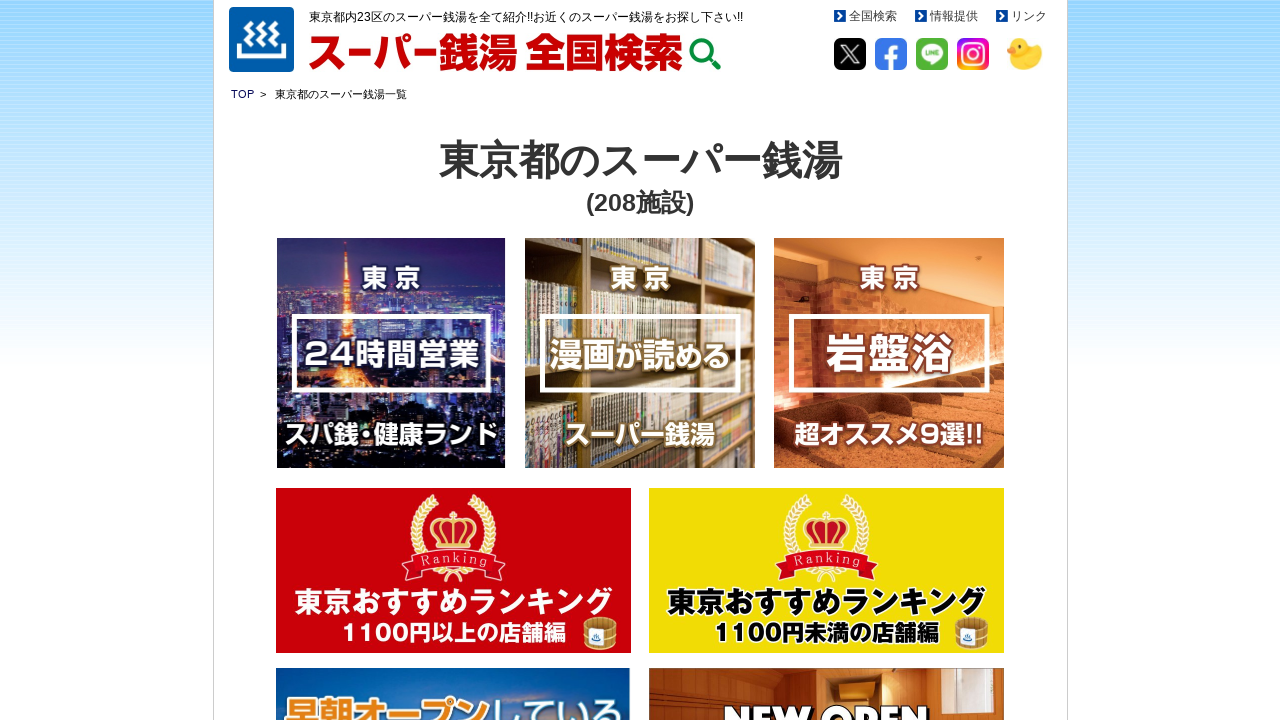

Clicked on Sauna Lium Koenji spa location at (588, 361) on a:text('サウナリウム高円寺')
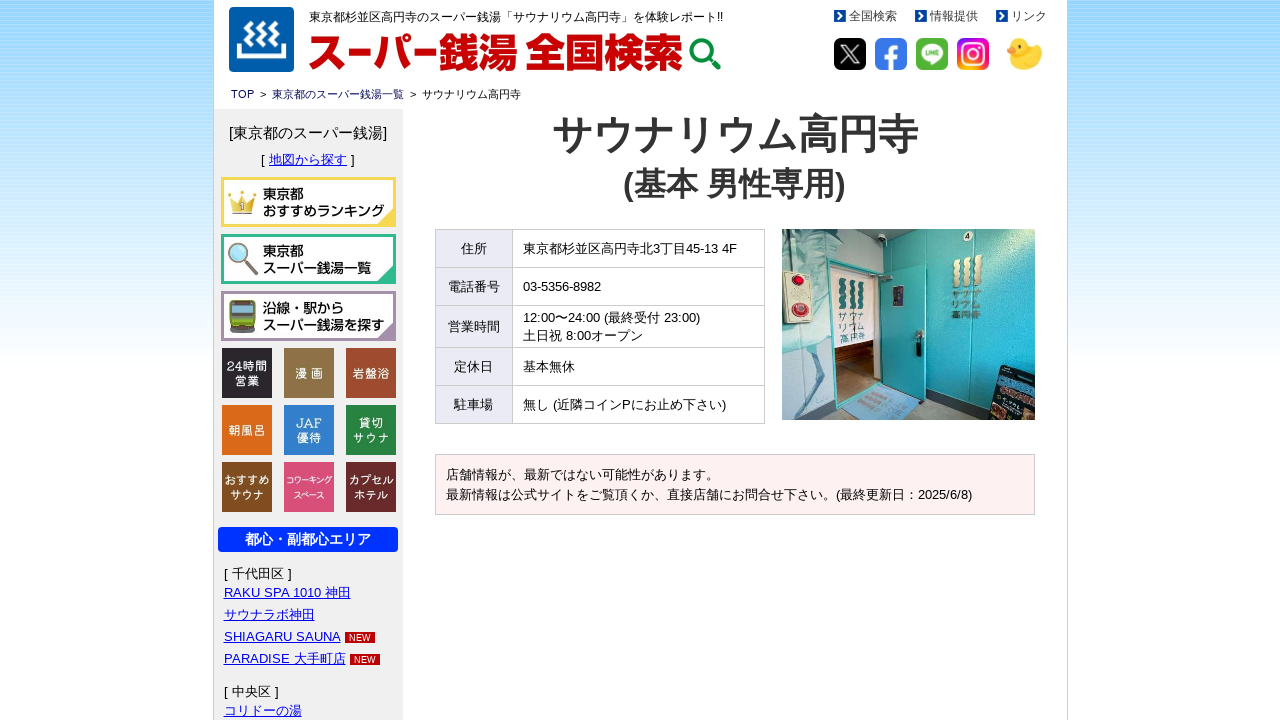

Pricing table loaded successfully
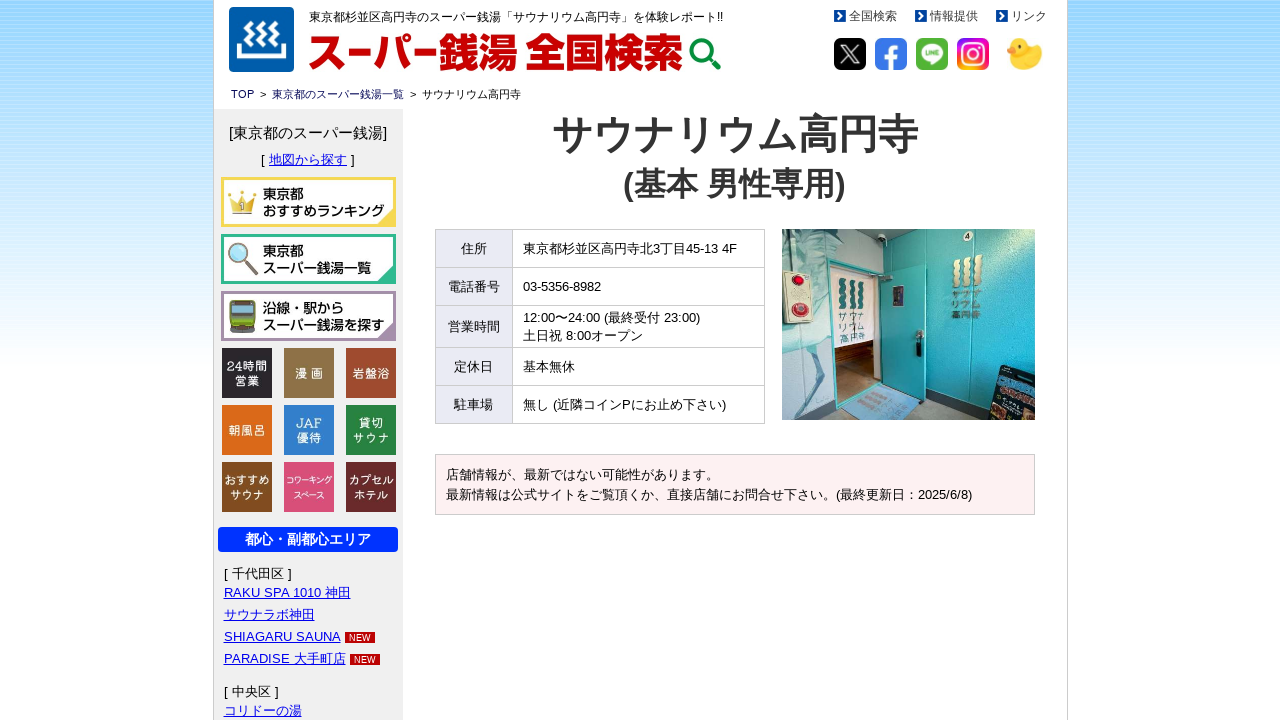

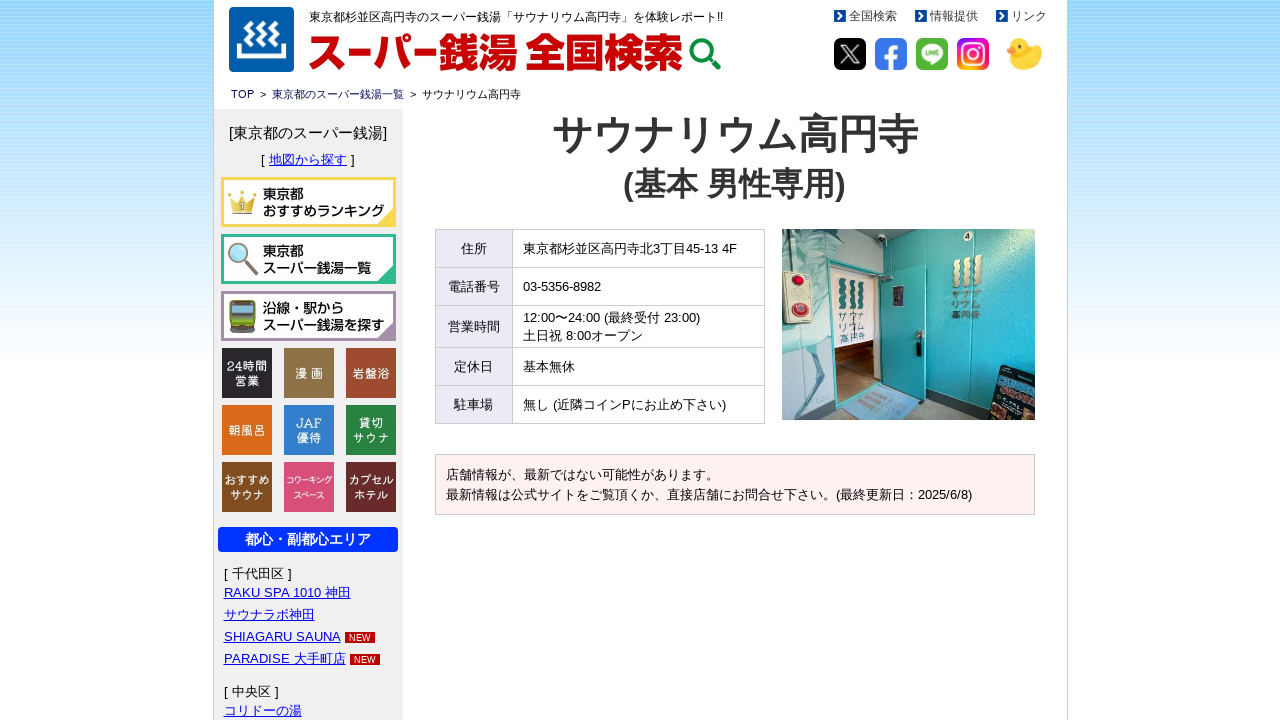